Navigates to a Selenium course content page and verifies that a specific paragraph element containing "Learn" text exists on the page.

Starting URL: http://greenstech.in/selenium-course-content.html

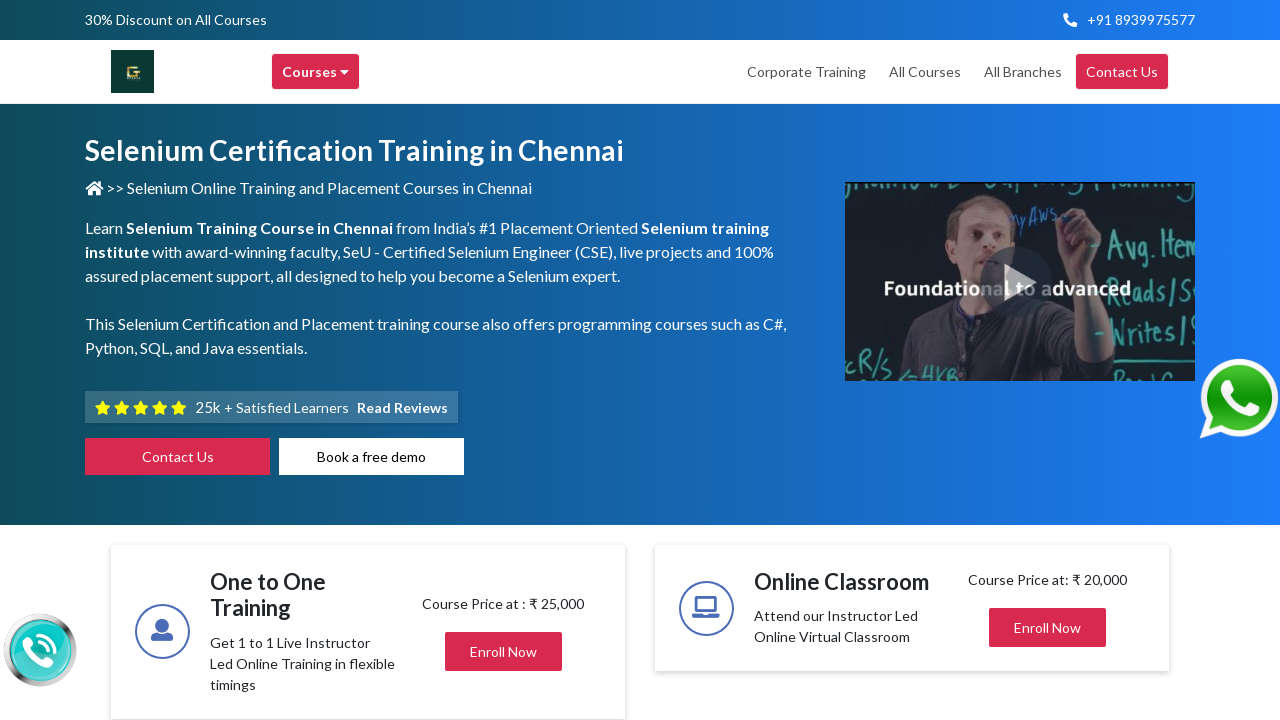

Navigated to Selenium course content page
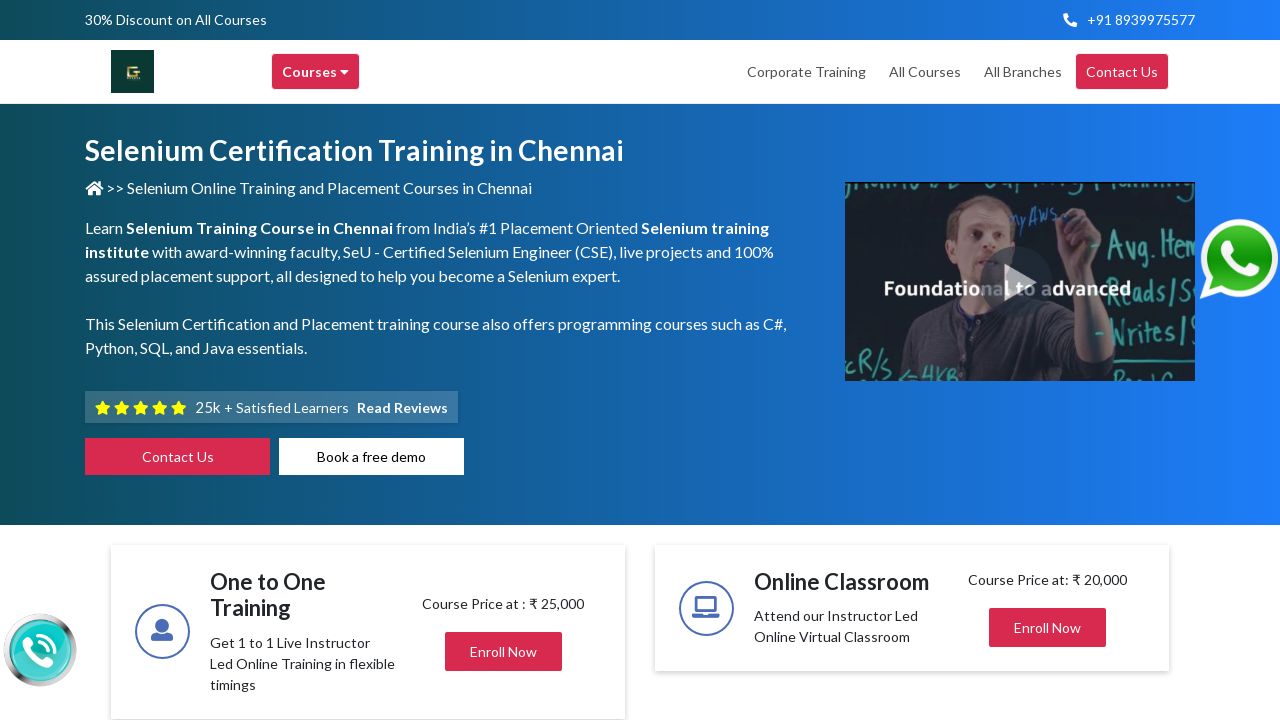

Verified paragraph element containing 'Learn' text exists on the page
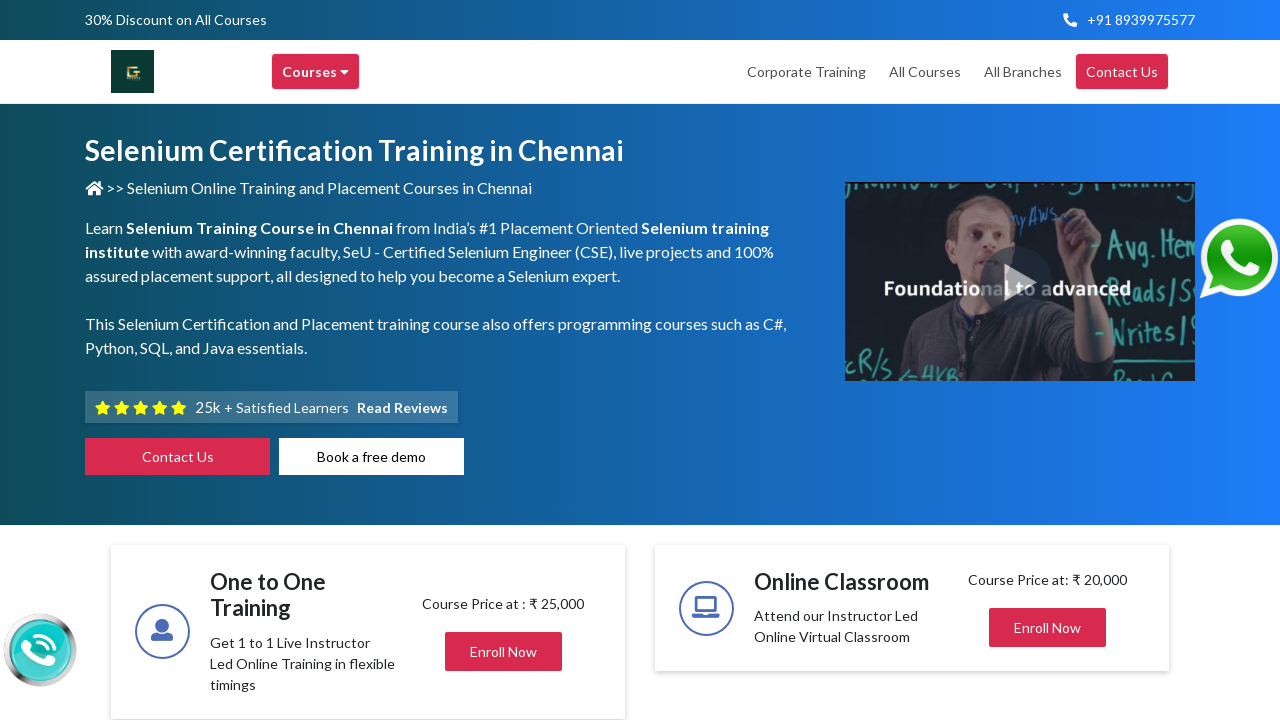

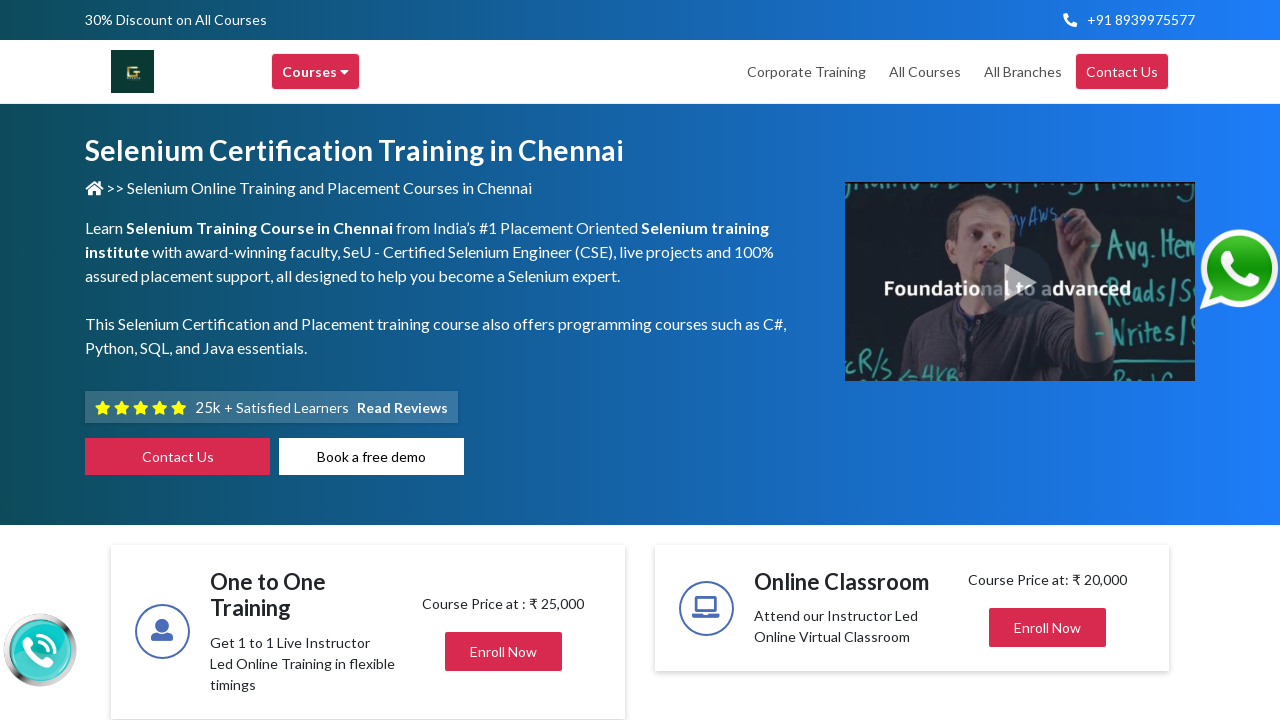